Tests dropdown menu selection functionality by selecting year, month, and date using three different selection methods (by index, by value, and by visible text)

Starting URL: https://testcenter.techproeducation.com/index.php?page=dropdown

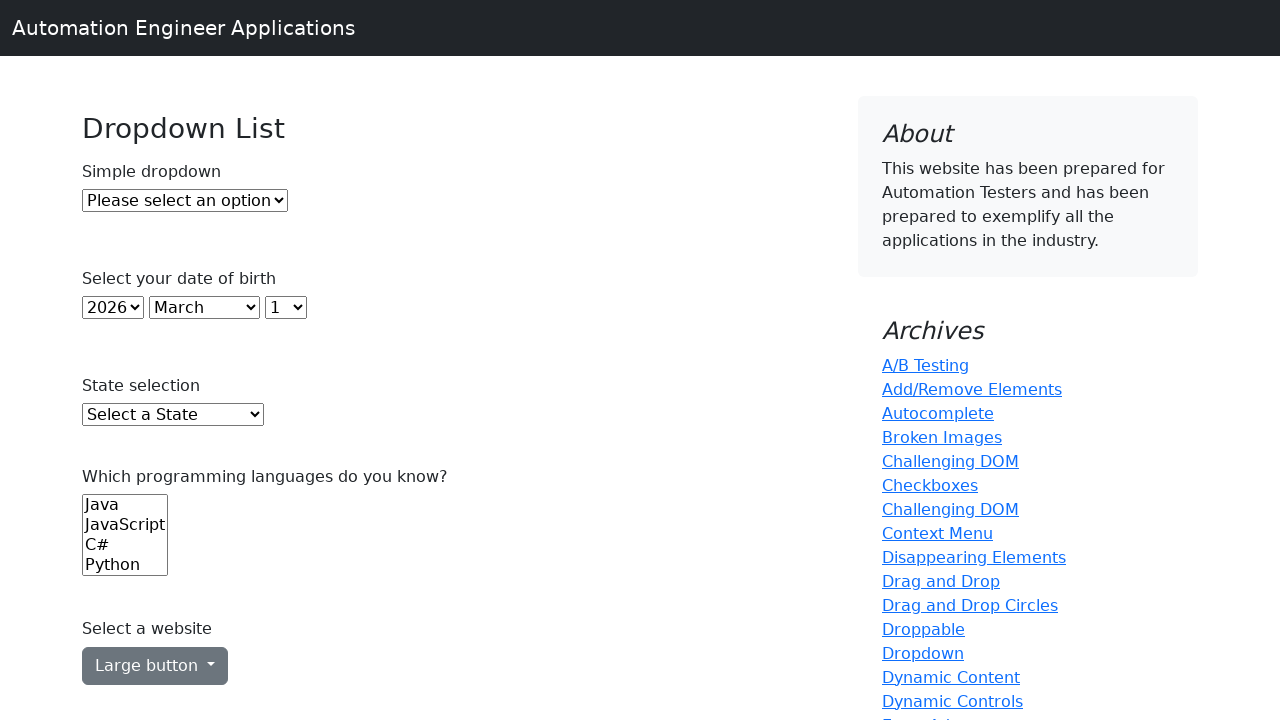

Selected year dropdown by index (5th option) on select#year
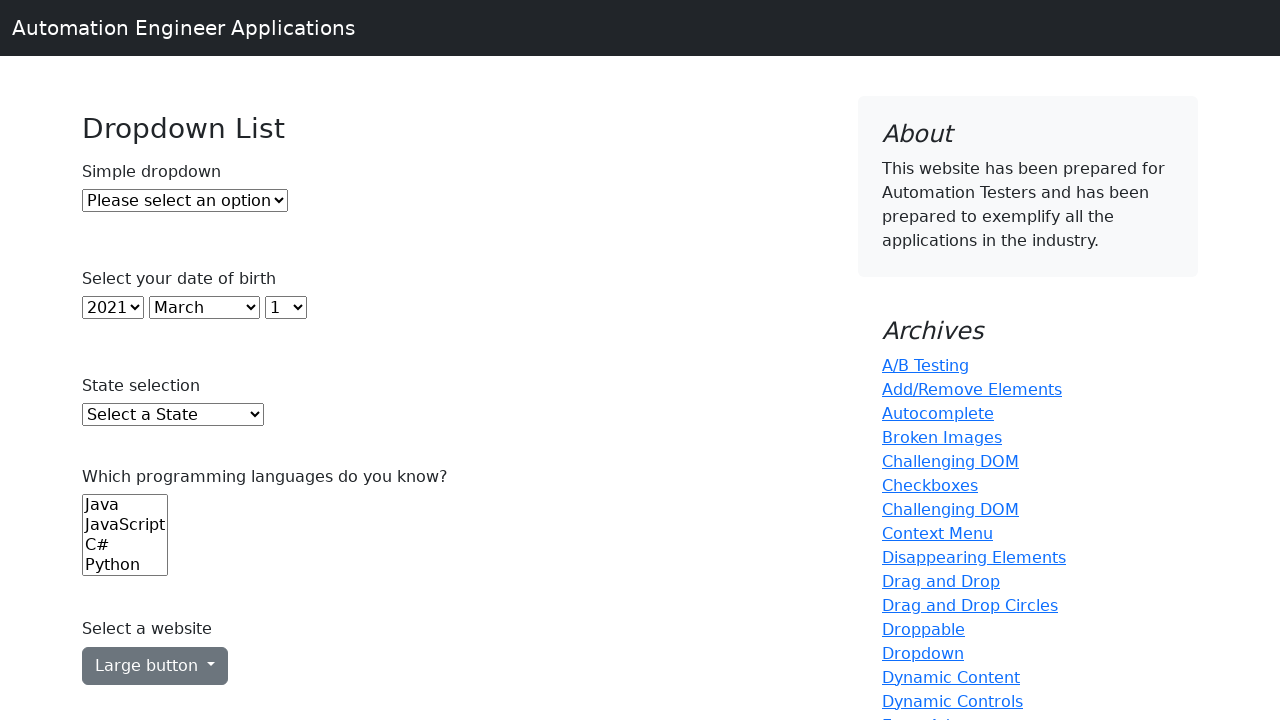

Selected month dropdown by value '3' on (//select)[3]
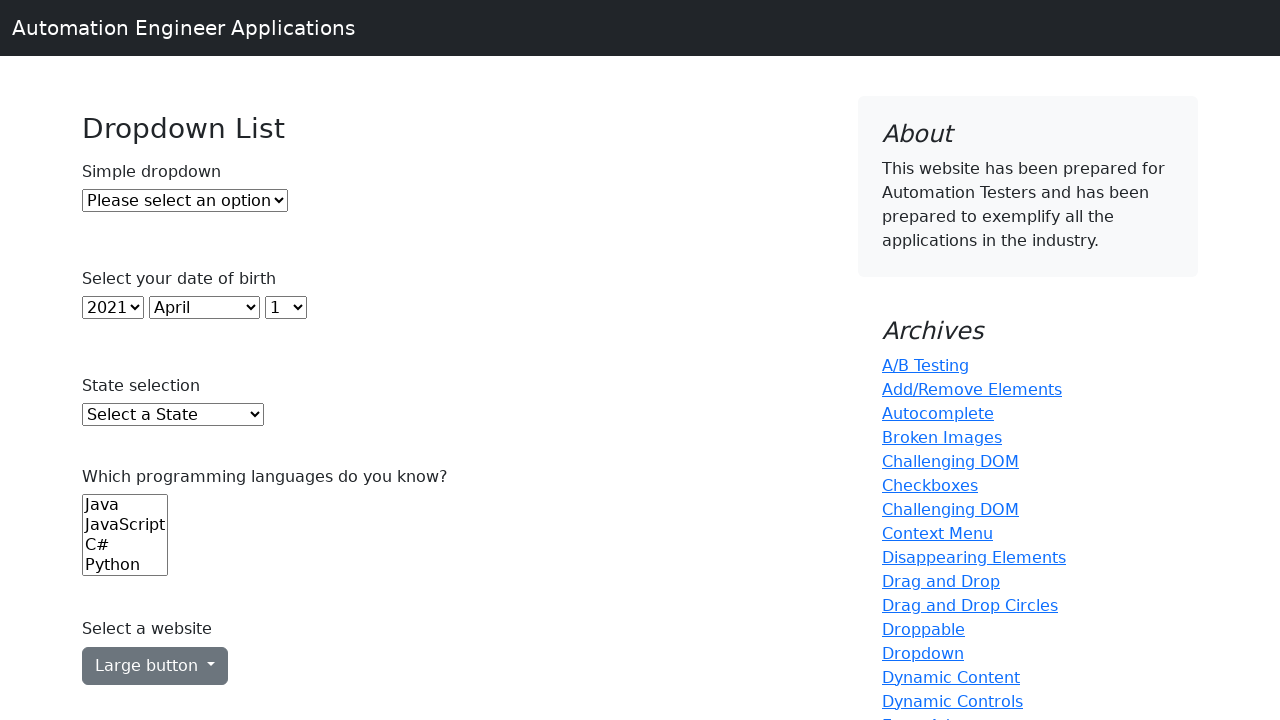

Selected date dropdown by visible text '28' on (//select)[4]
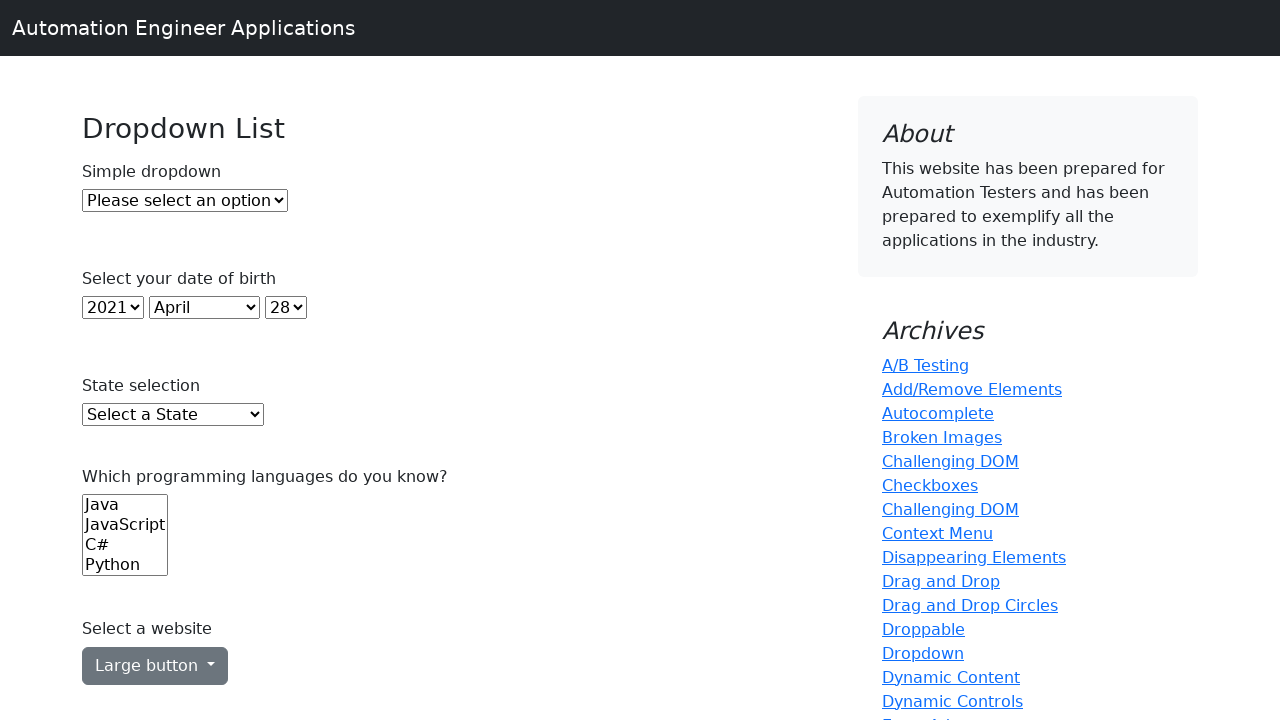

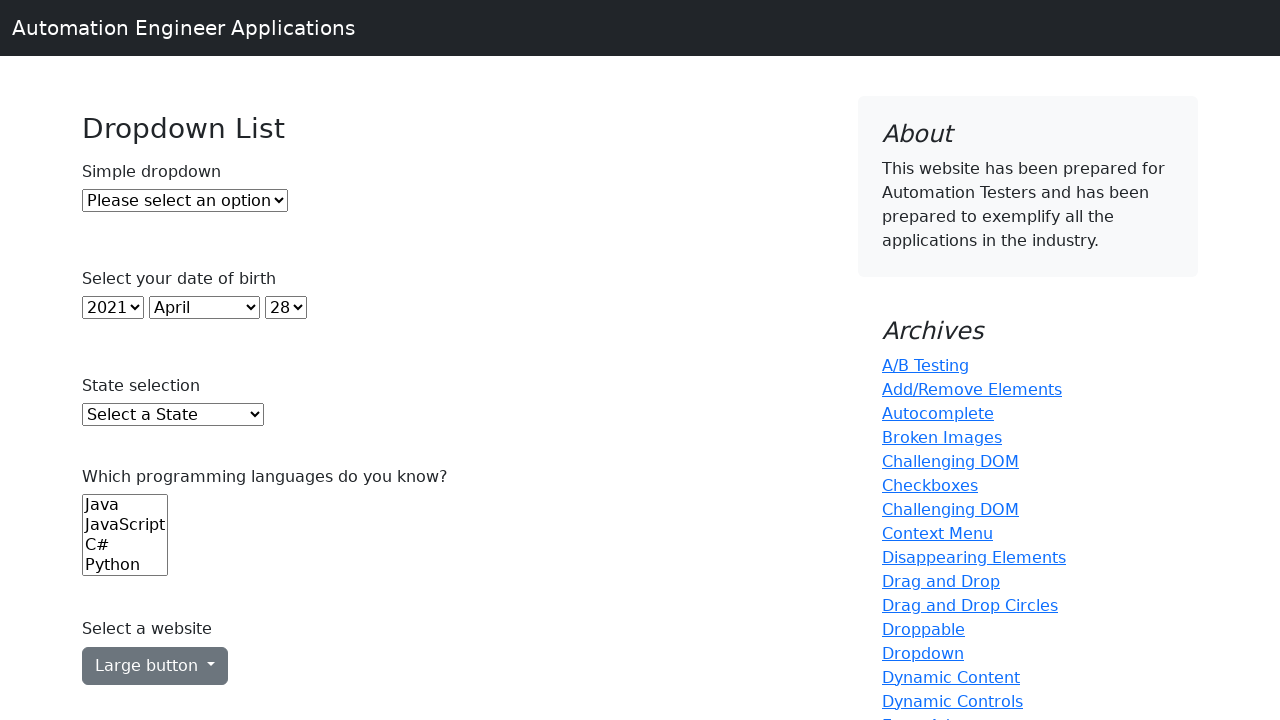